Fills and submits a form, then verifies that the form data is passed as URL parameters in the resulting page

Starting URL: https://d3pv22lioo8876.cloudfront.net/tiptop/

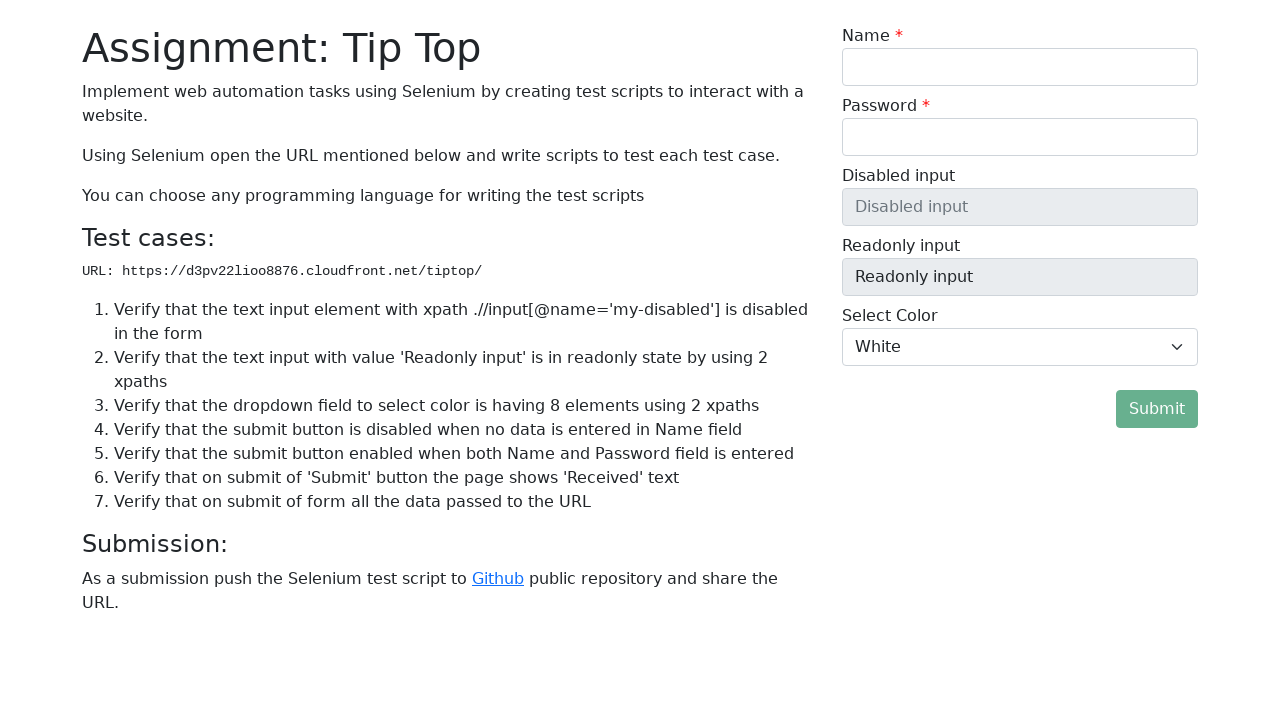

Filled name field with 'Test Name' on input#my-name-id
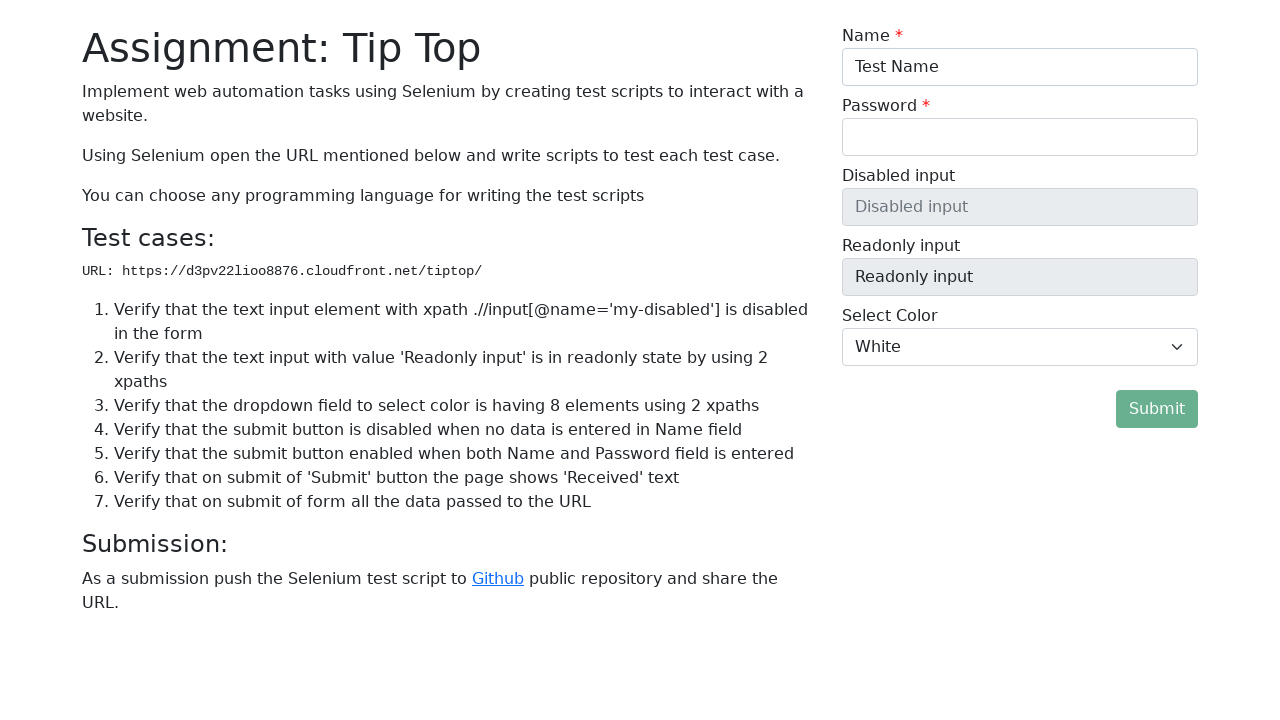

Filled password field with 'Test Password' on input#my-password-id
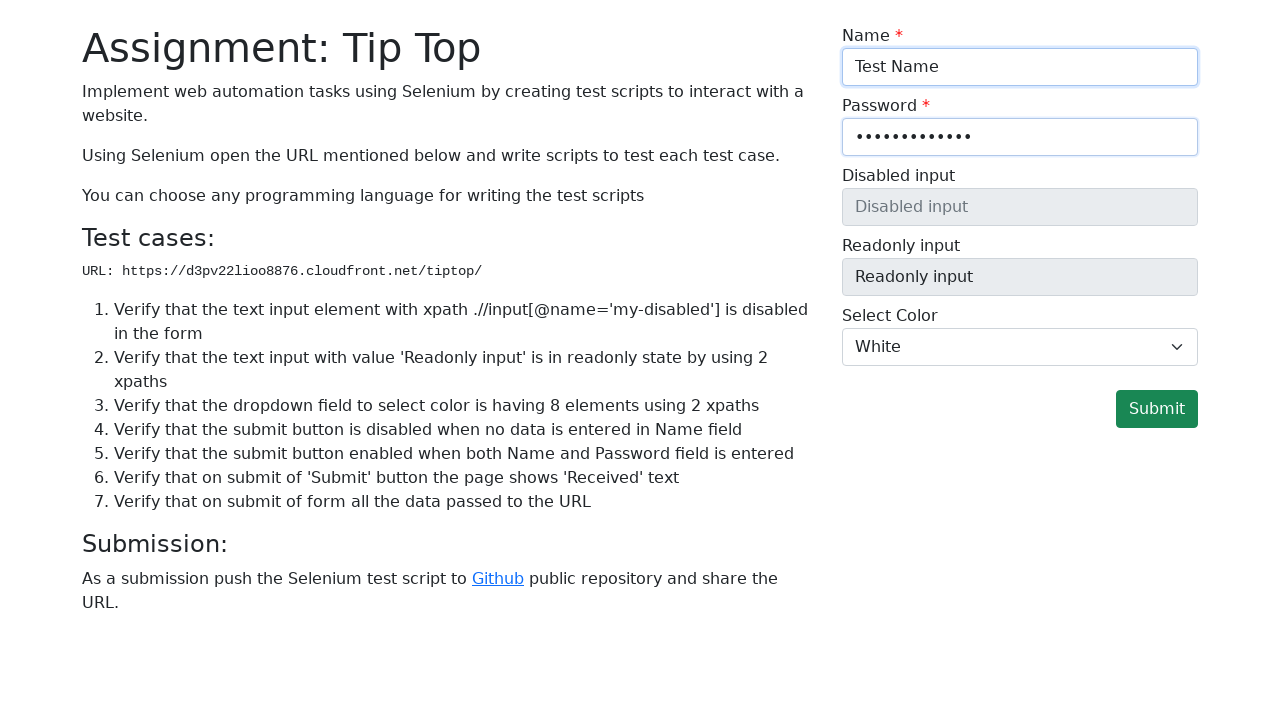

Clicked submit button to submit form at (1157, 409) on button.btn.btn-success.mt-3.float-end
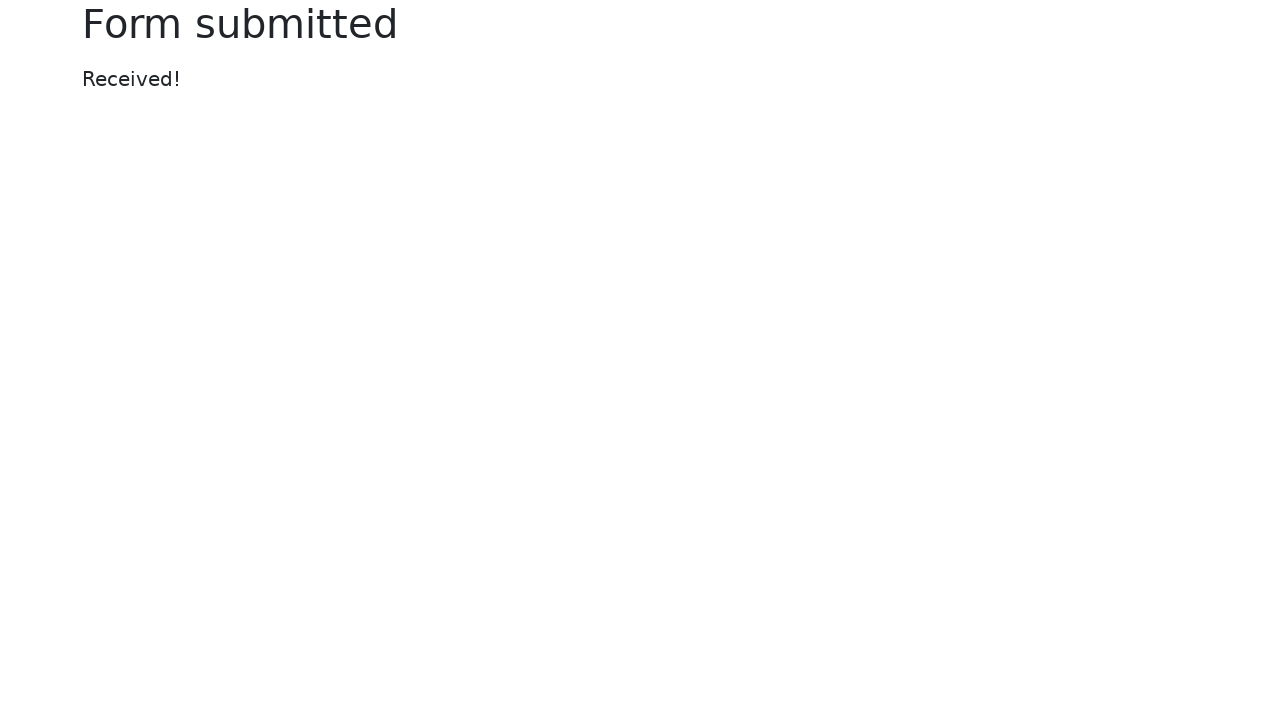

Waited for page to navigate to submitted.html
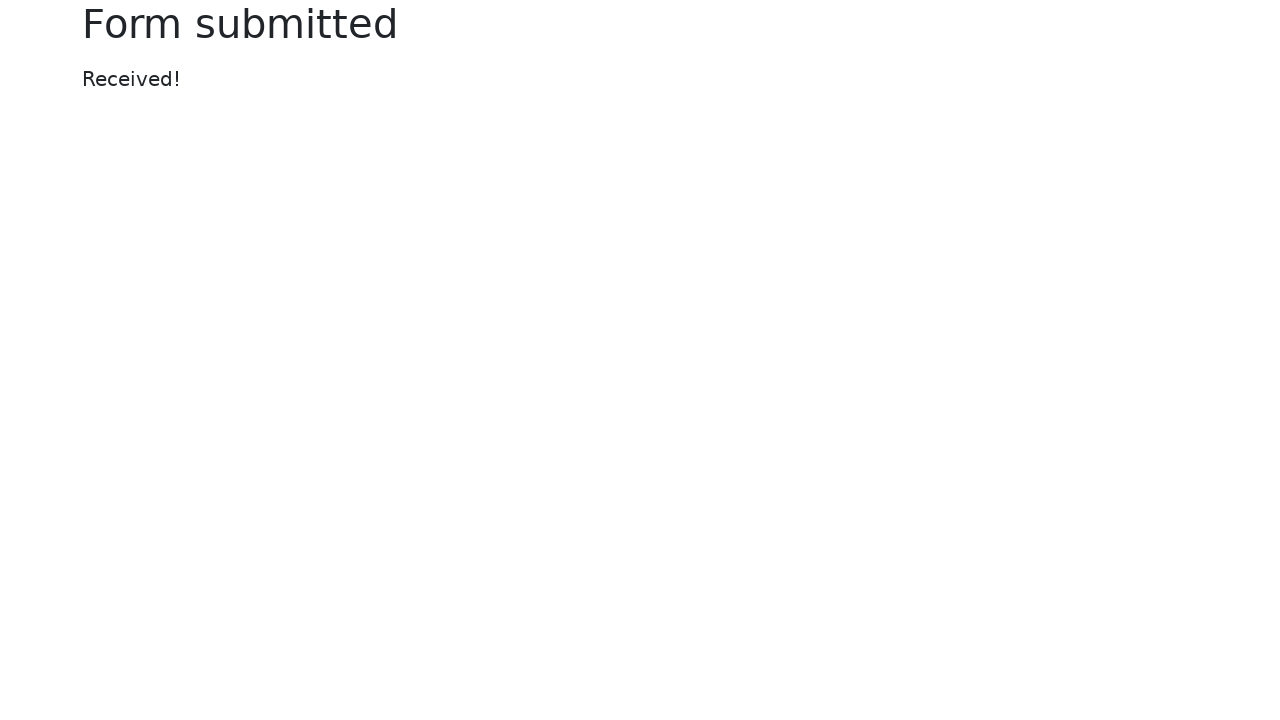

Retrieved current URL: https://d3pv22lioo8876.cloudfront.net/tiptop/submitted.html?my-name=Test+Name&my-password=Test+Password&my-readonly=Readonly+input&my-select=white
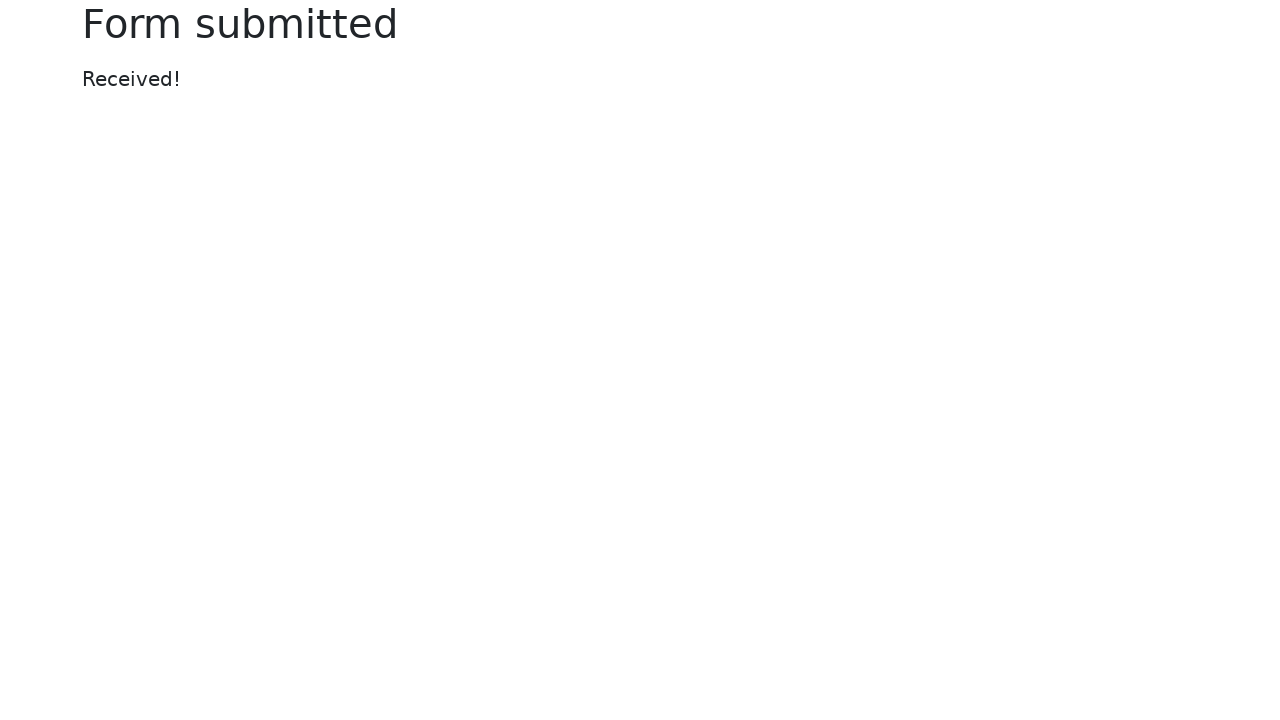

Verified that form data was correctly passed as URL parameters
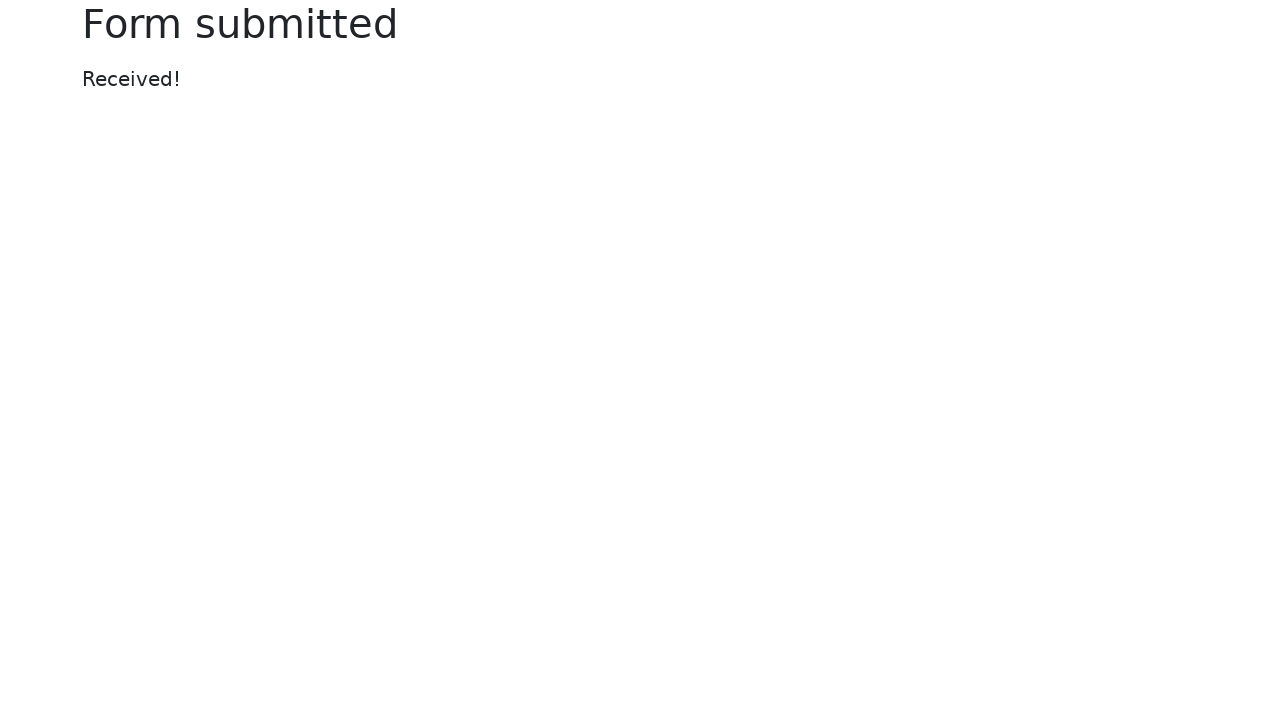

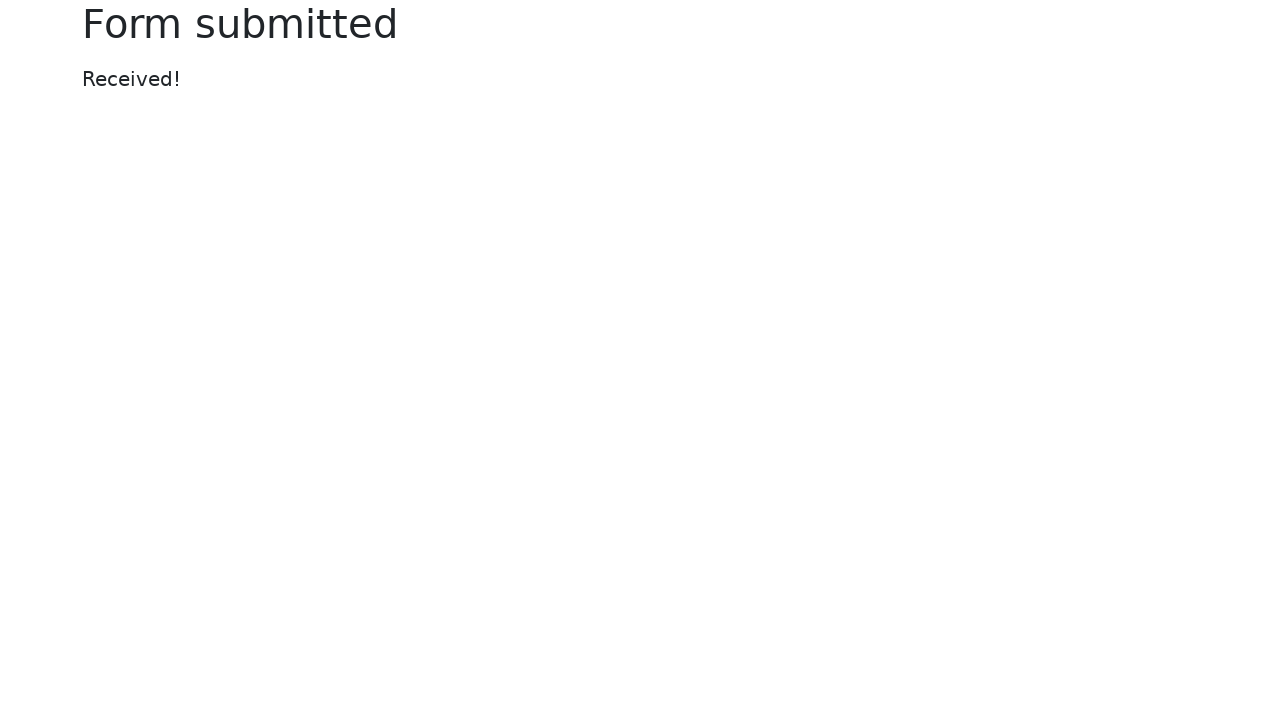